Tests JavaScript alert handling by clicking alert buttons and accepting/dismissing the resulting dialogs, then verifies the cancel confirmation text appears after dismissing.

Starting URL: https://demoqa.com/alerts

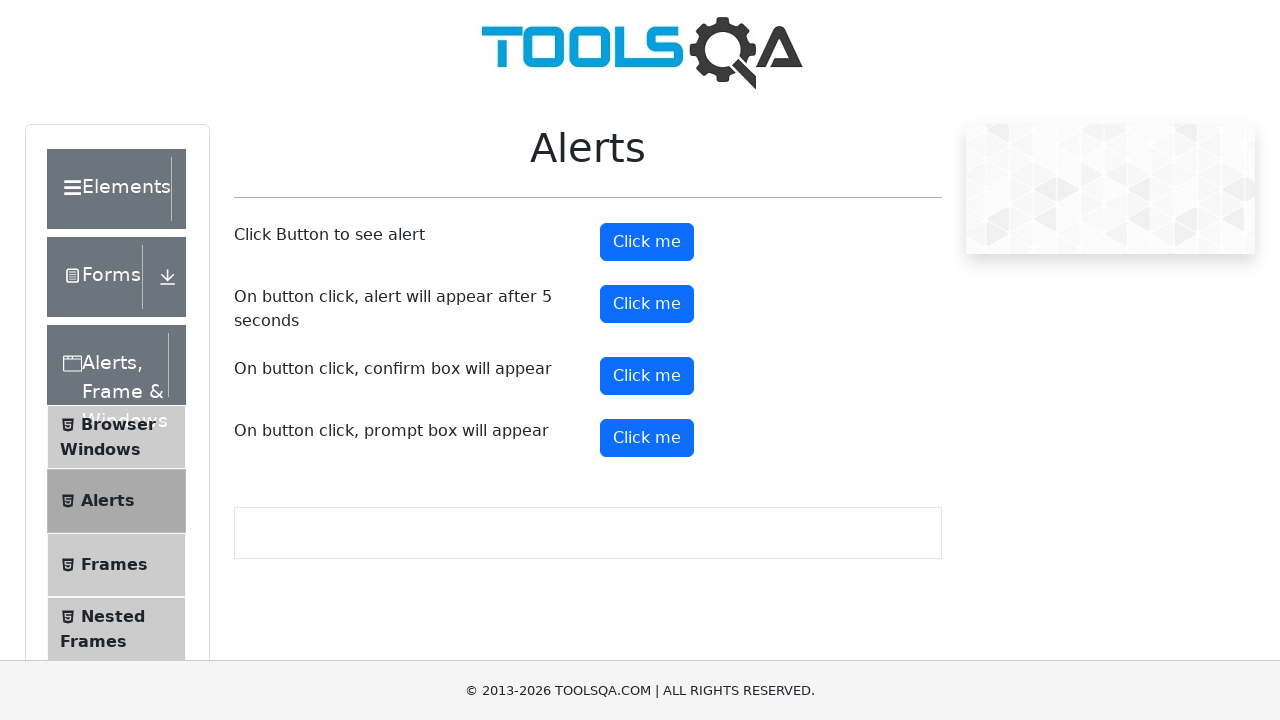

Set up dialog handler to accept the simple alert
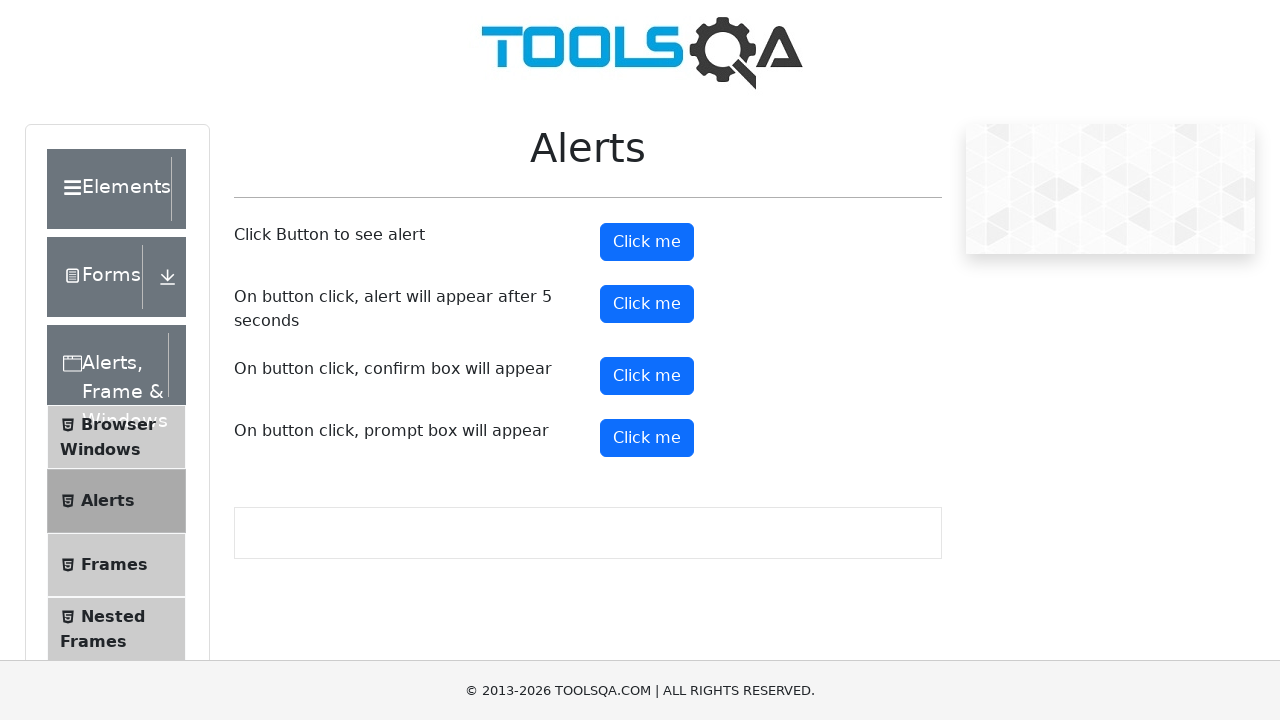

Clicked the simple alert button at (647, 242) on #alertButton
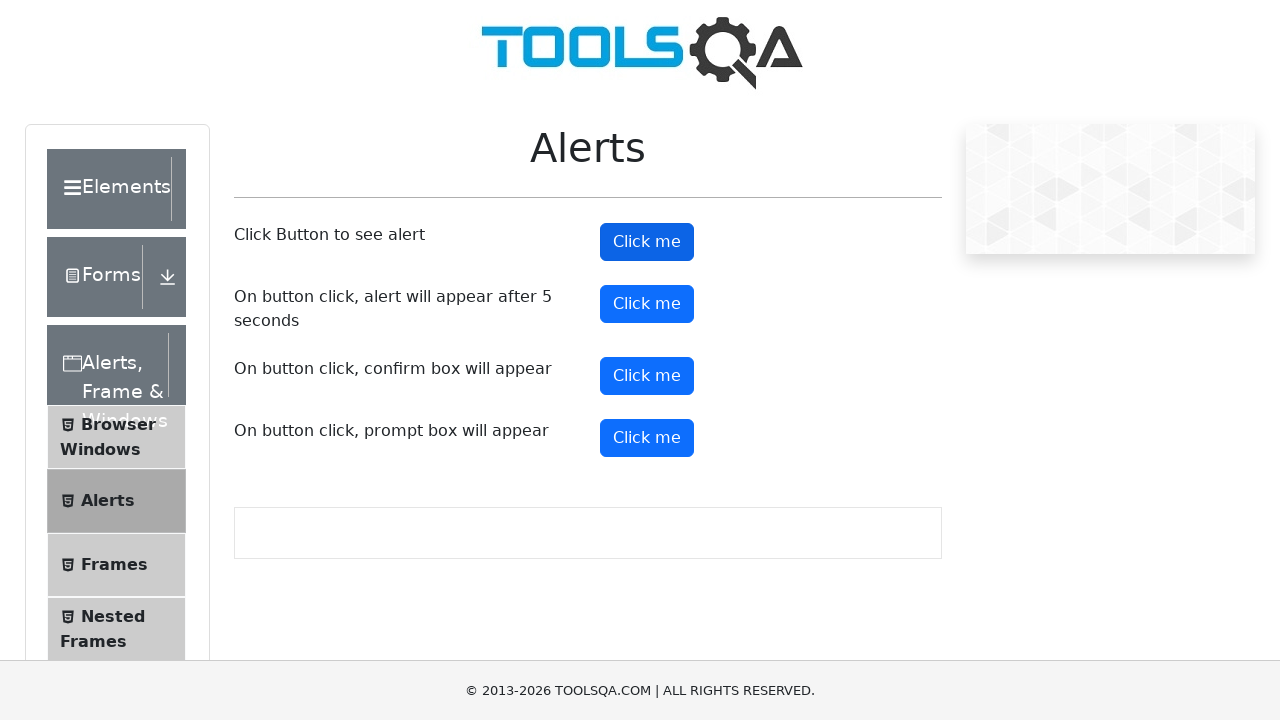

Waited 500ms for the first alert to be handled
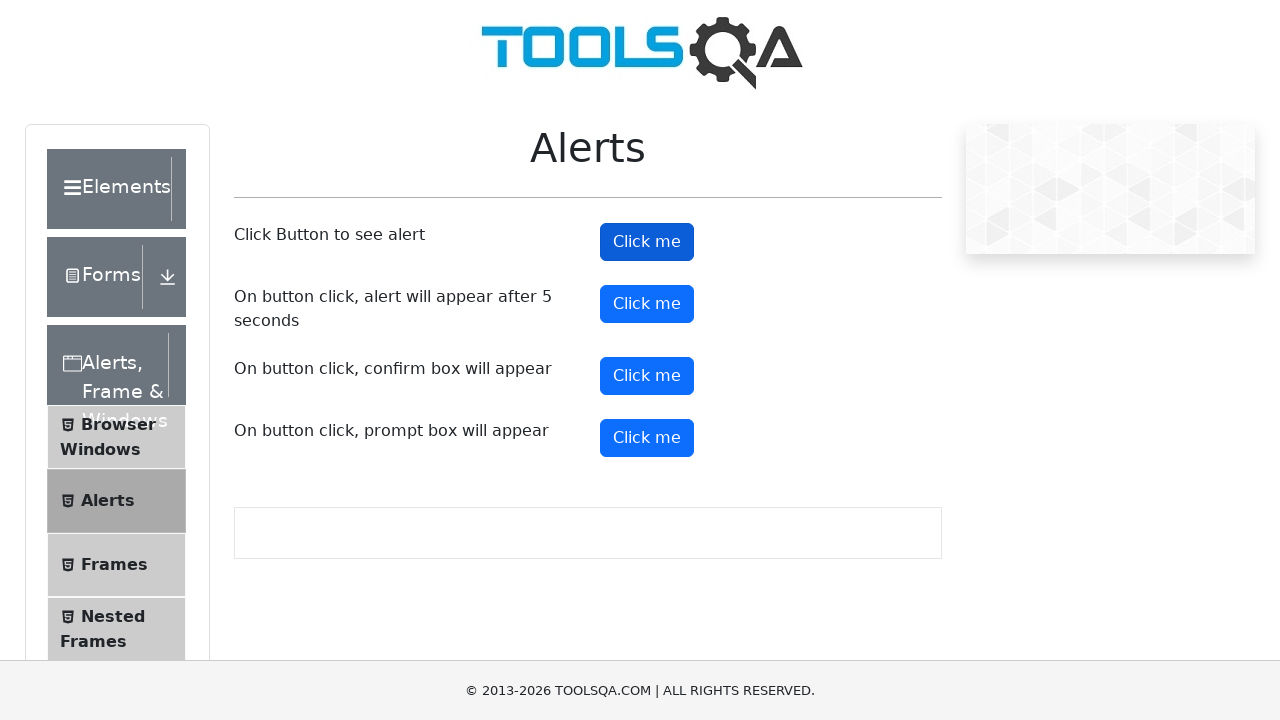

Set up dialog handler to accept the timer alert
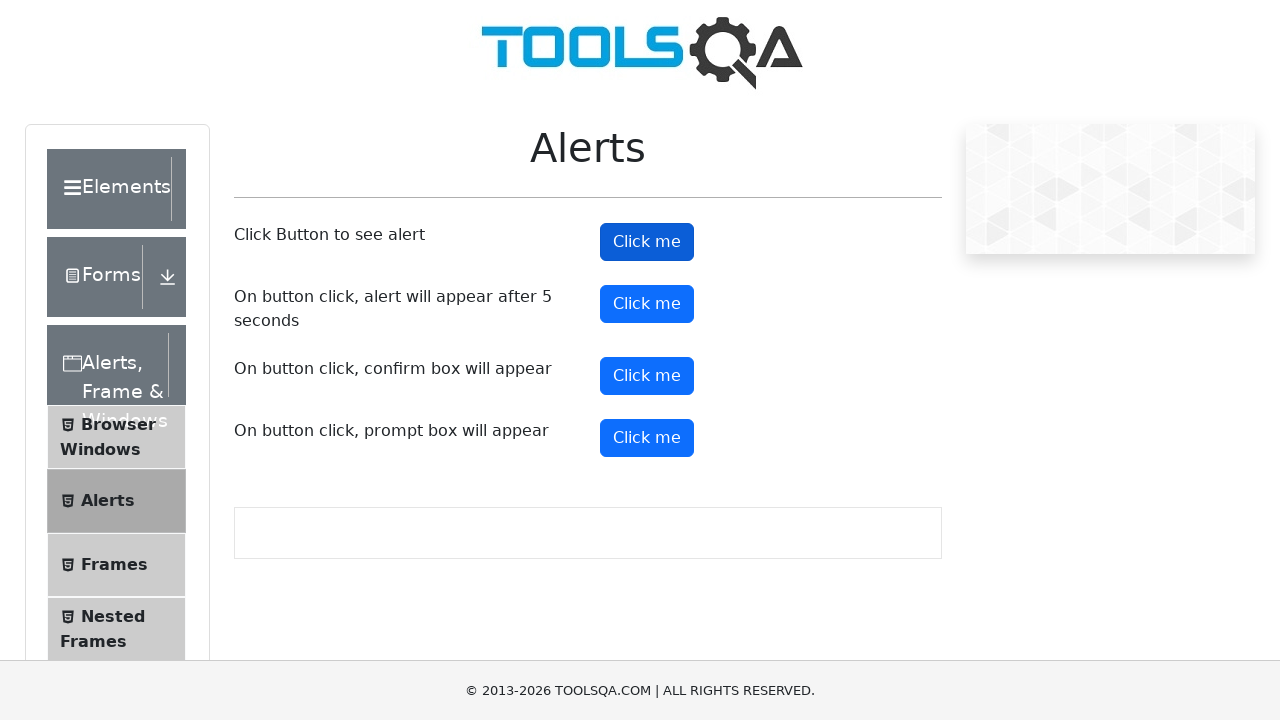

Clicked the timer alert button at (647, 304) on #timerAlertButton
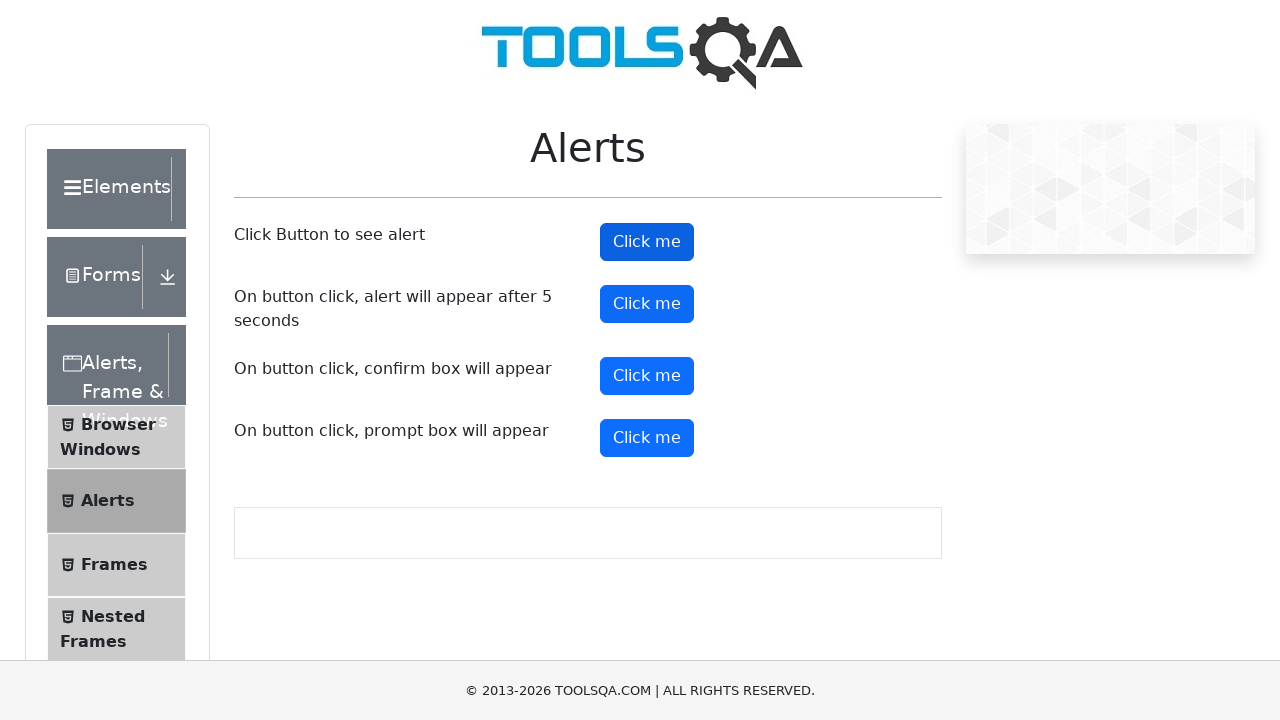

Waited 6000ms for the timed alert to appear and be handled
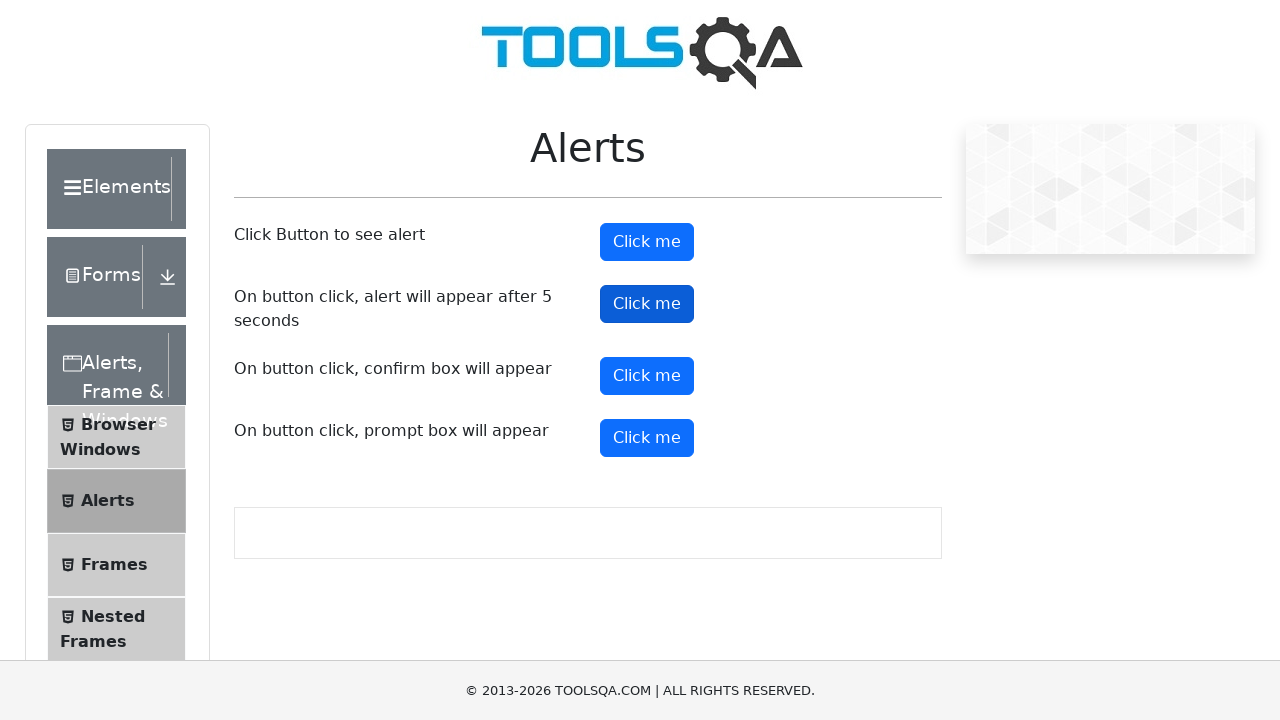

Set up dialog handler to dismiss the confirm alert
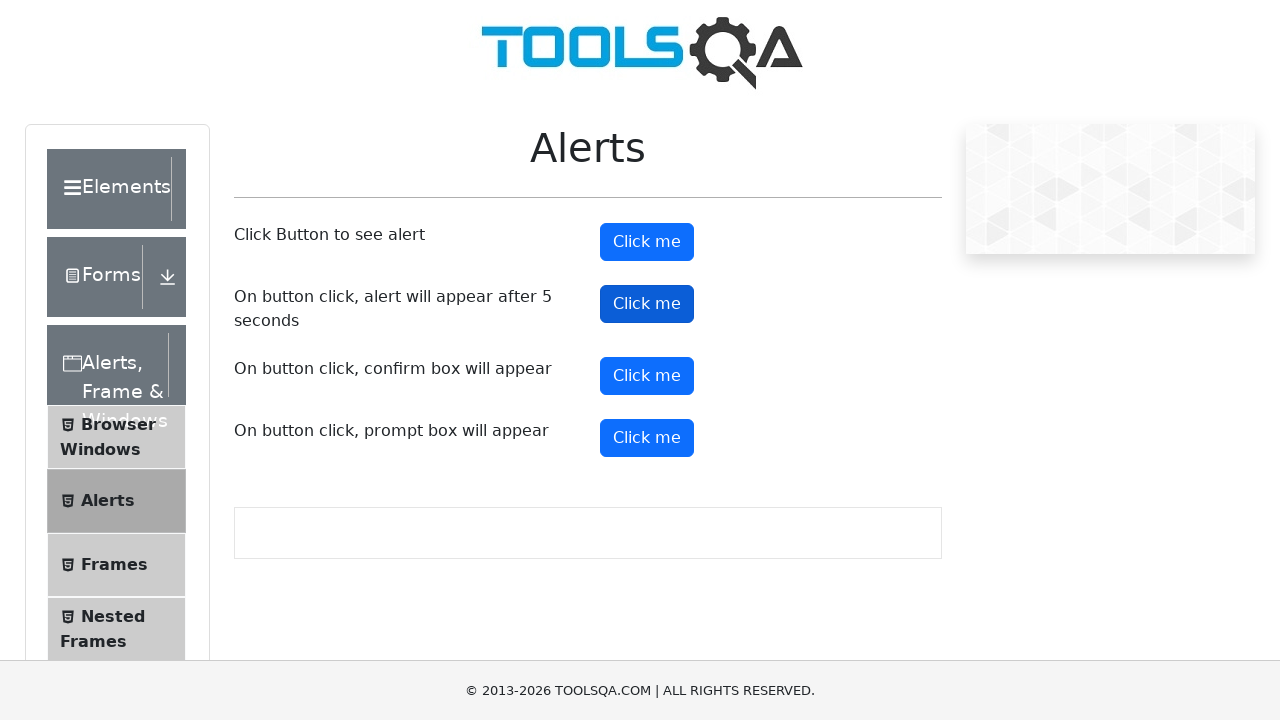

Clicked the confirm button at (647, 376) on #confirmButton
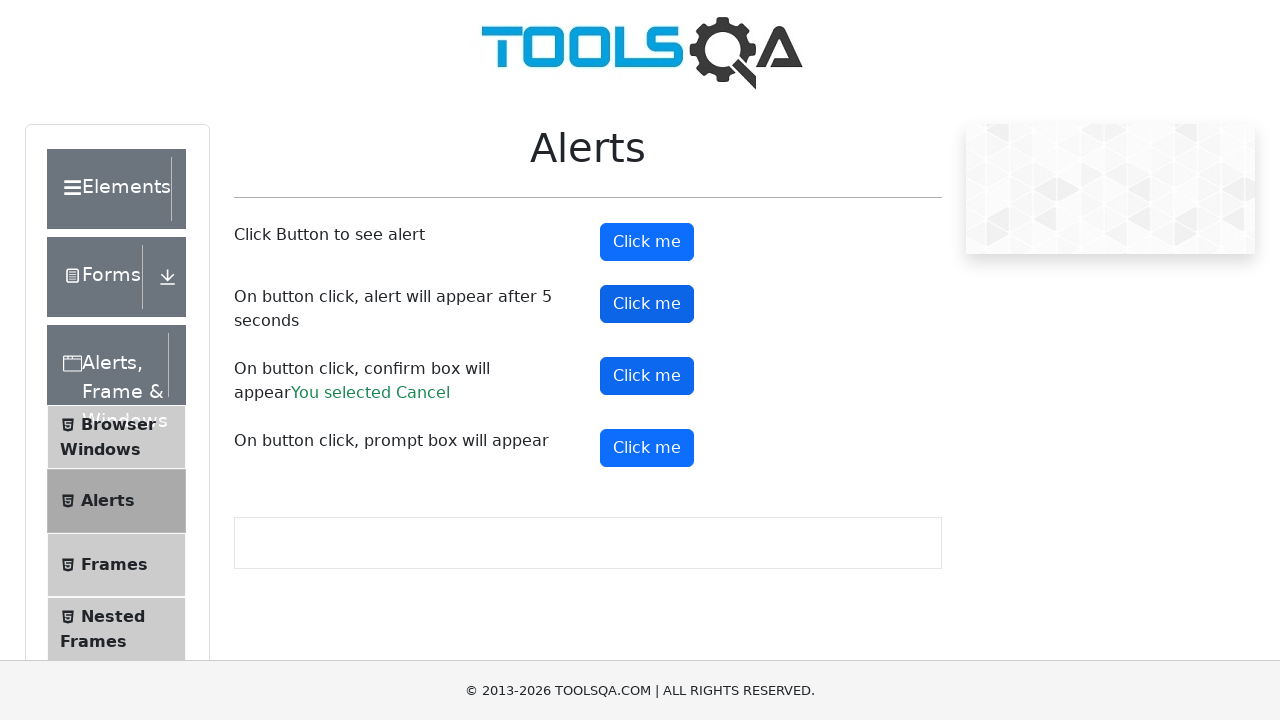

Verified the cancel confirmation text appeared after dismissing the alert
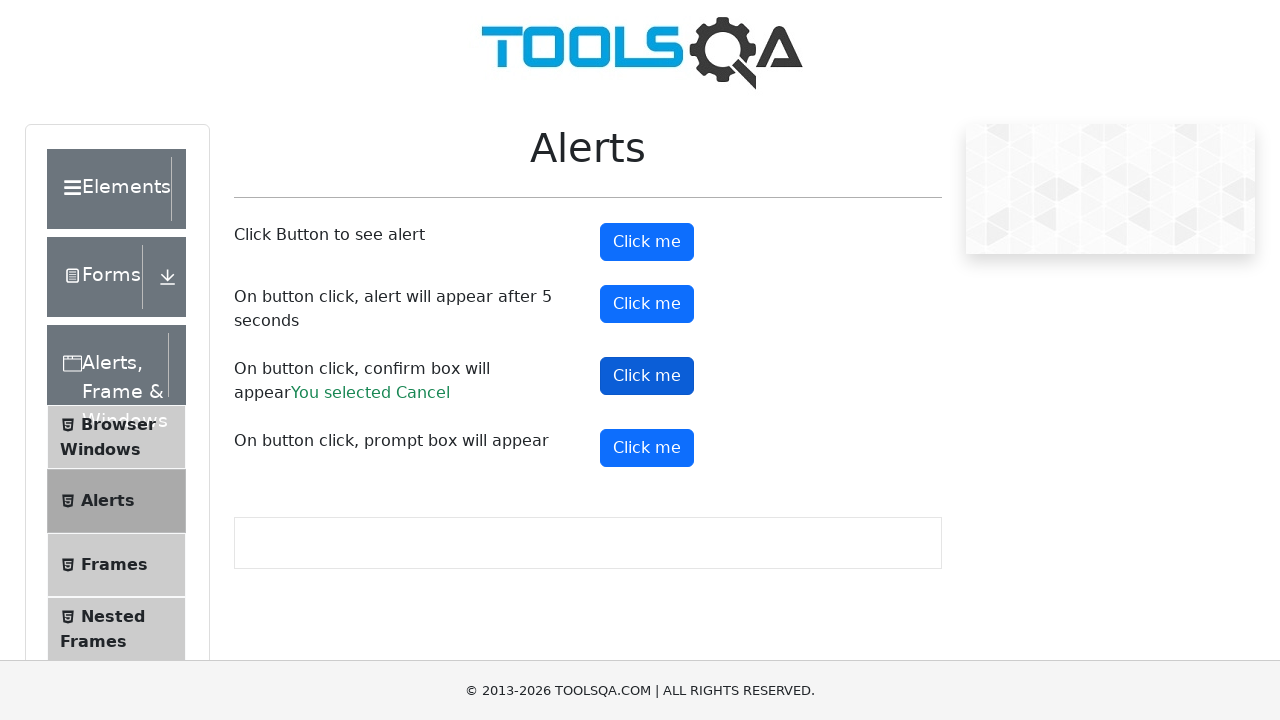

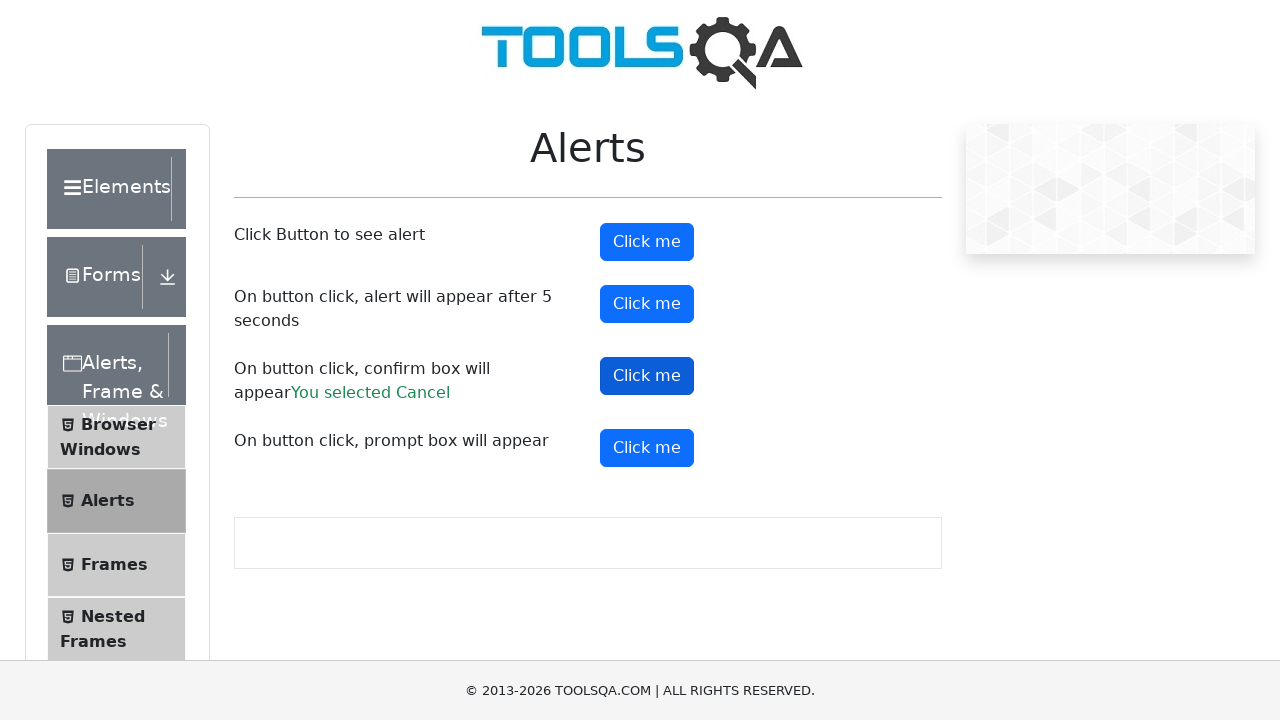